Tests navigation from the home page to the About Us page by clicking the About Us link and verifying page titles

Starting URL: https://training-support.net

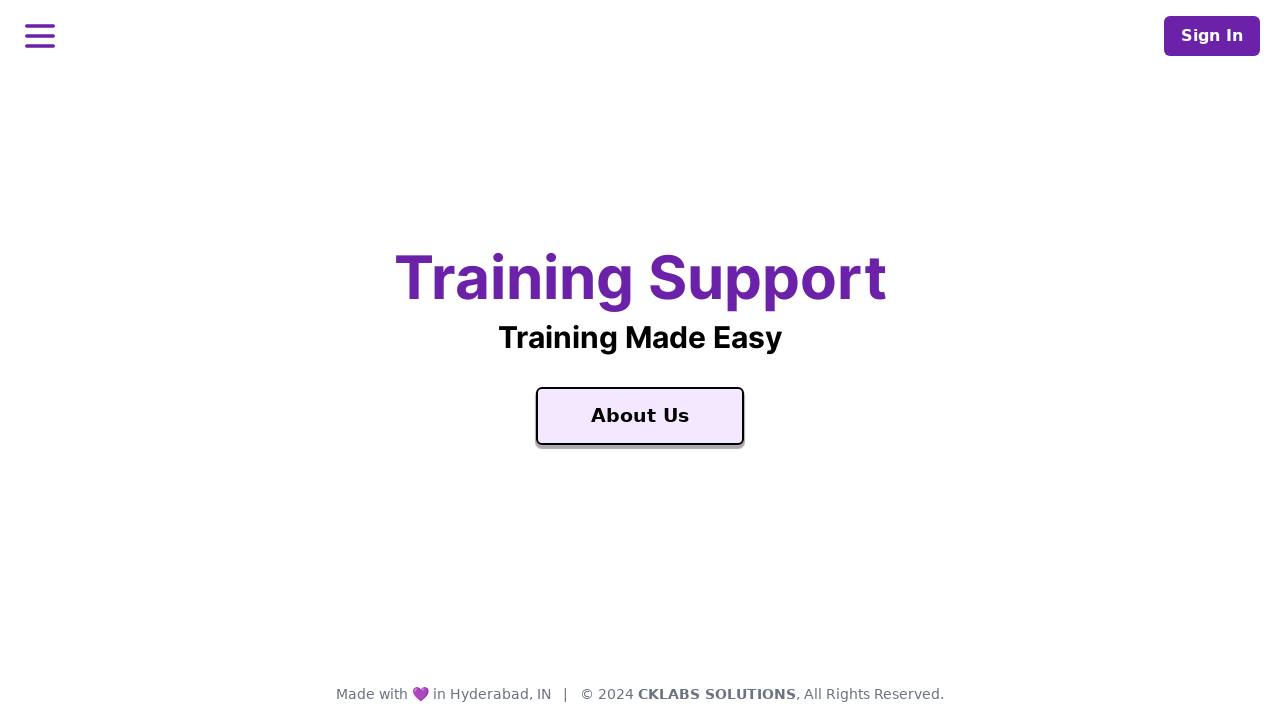

Verified home page title is 'Training Support'
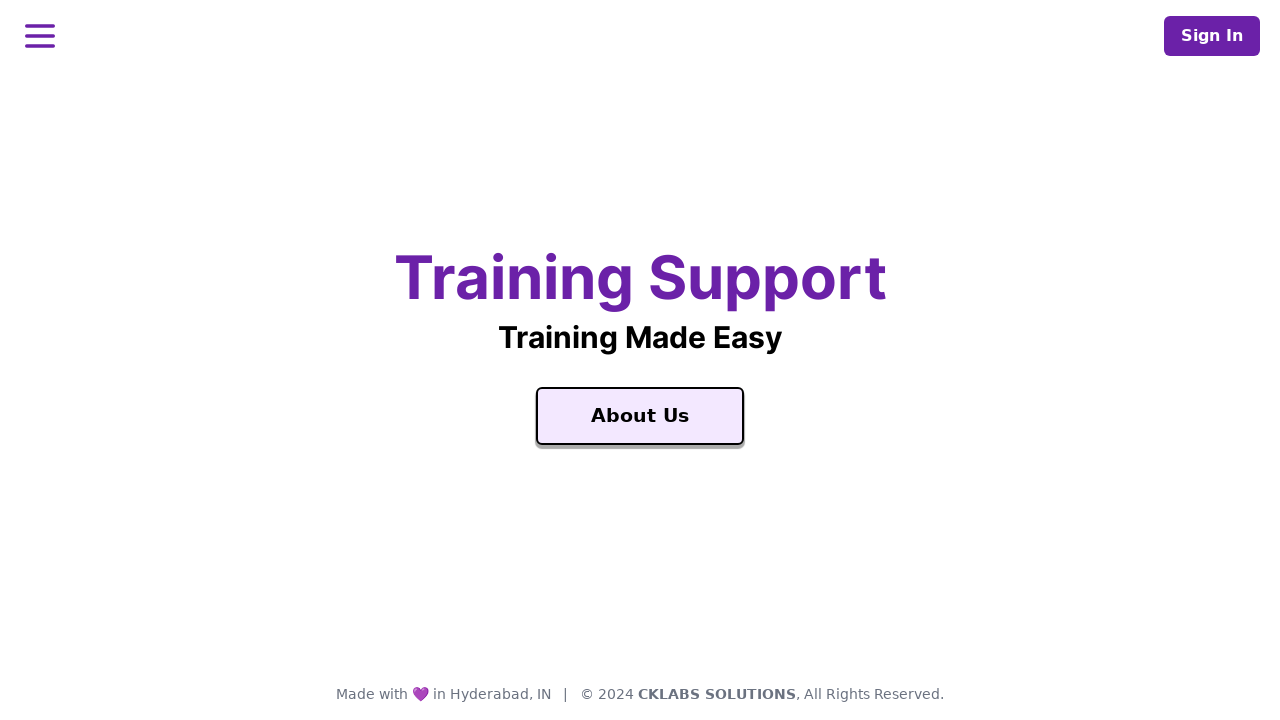

Clicked the About Us link at (640, 416) on text=About Us
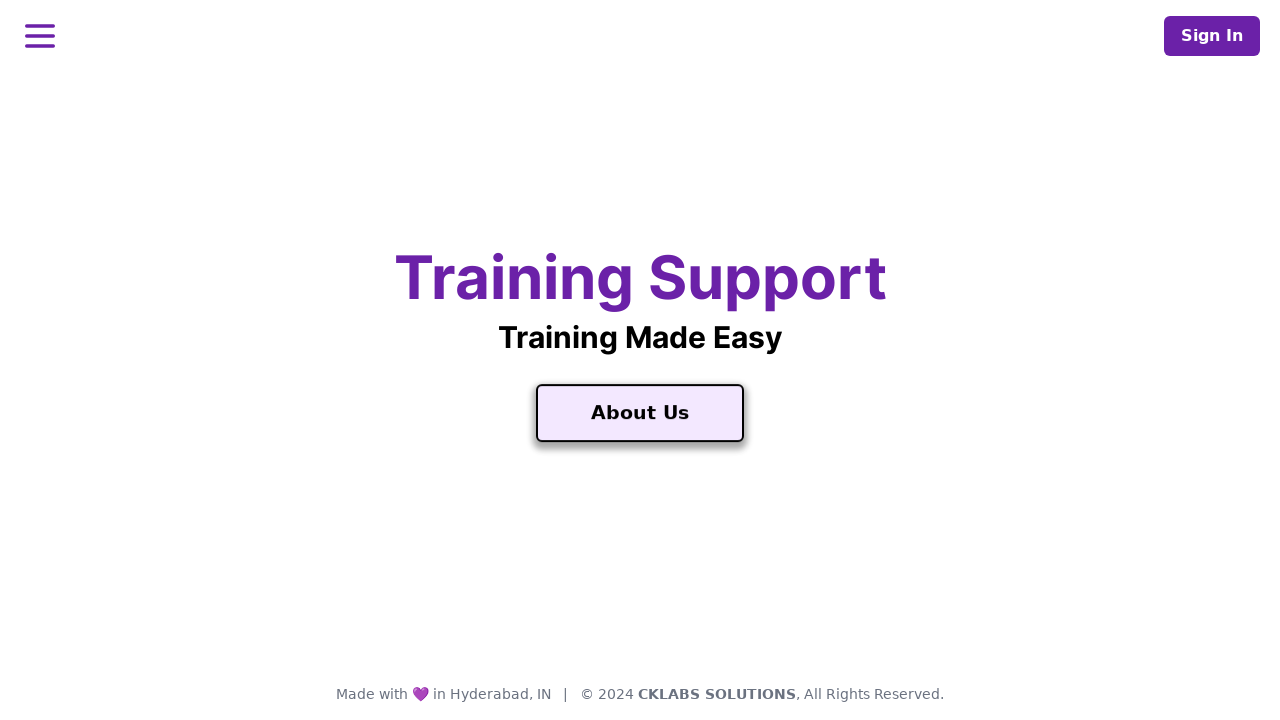

Waited for About Us page to load
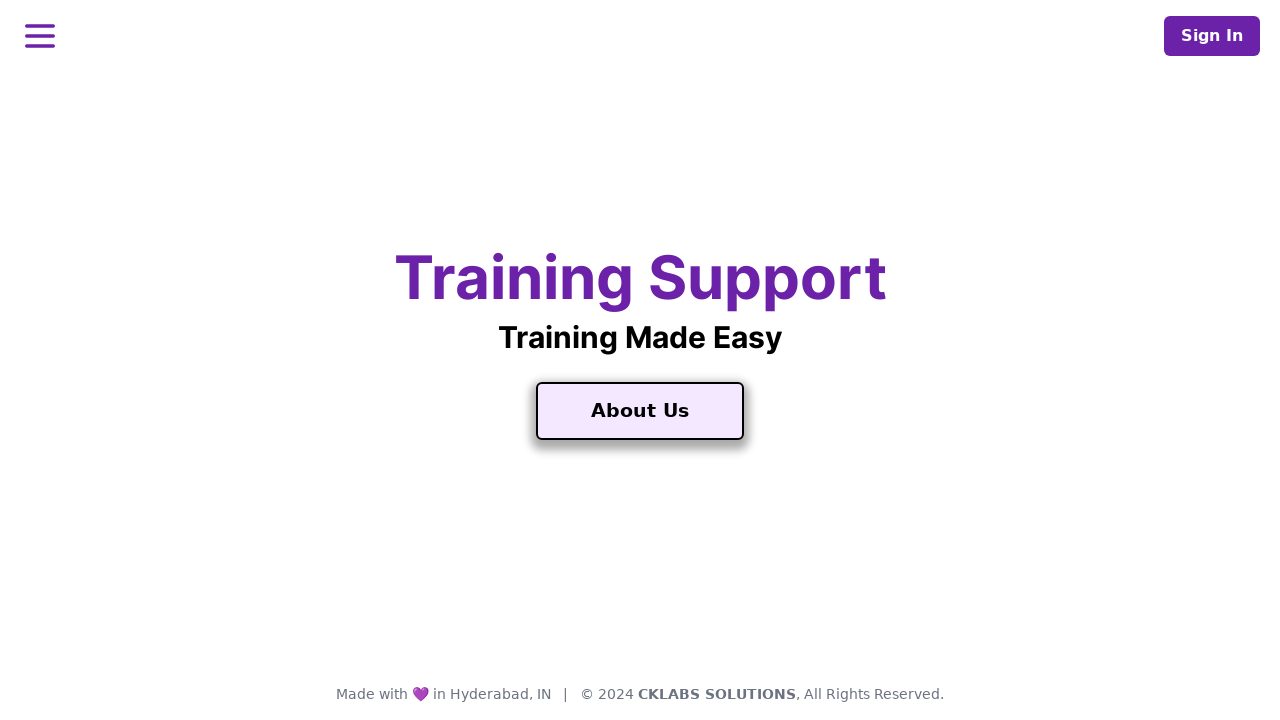

Verified About Us page title is 'About Training Support'
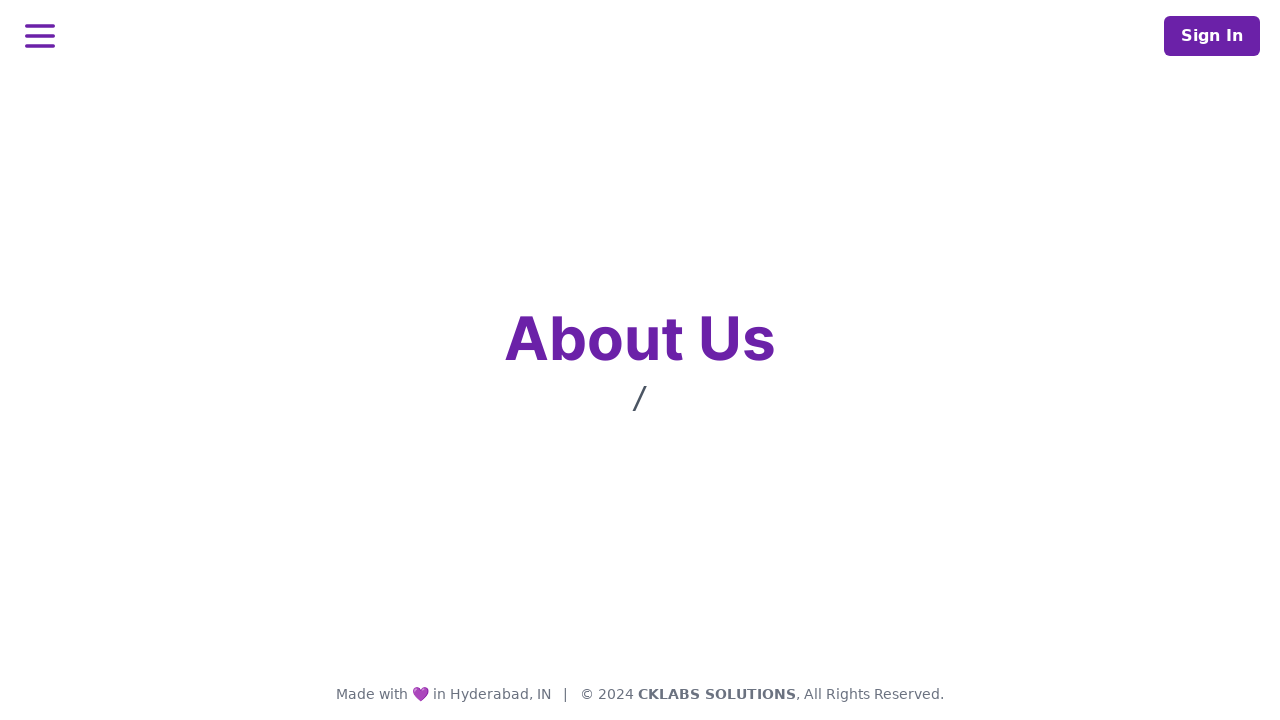

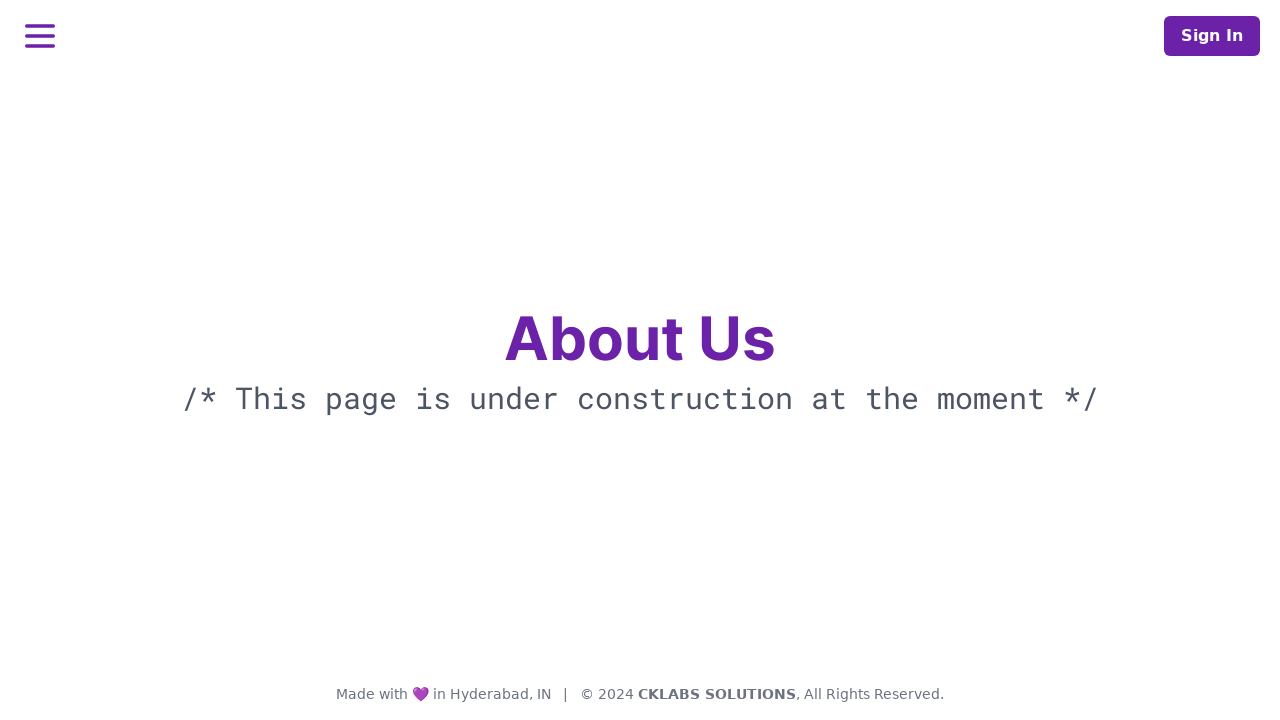